Tests that todo data persists after page reload

Starting URL: https://demo.playwright.dev/todomvc

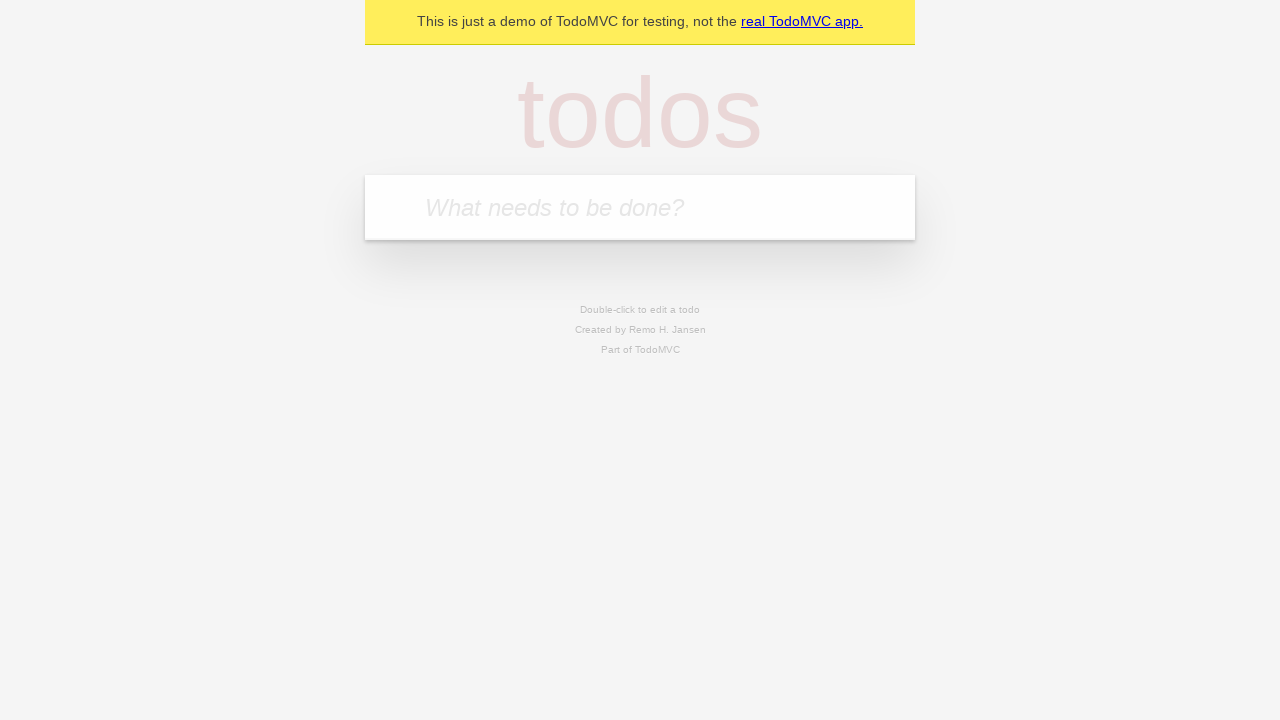

Filled todo input with 'buy some cheese' on internal:attr=[placeholder="What needs to be done?"i]
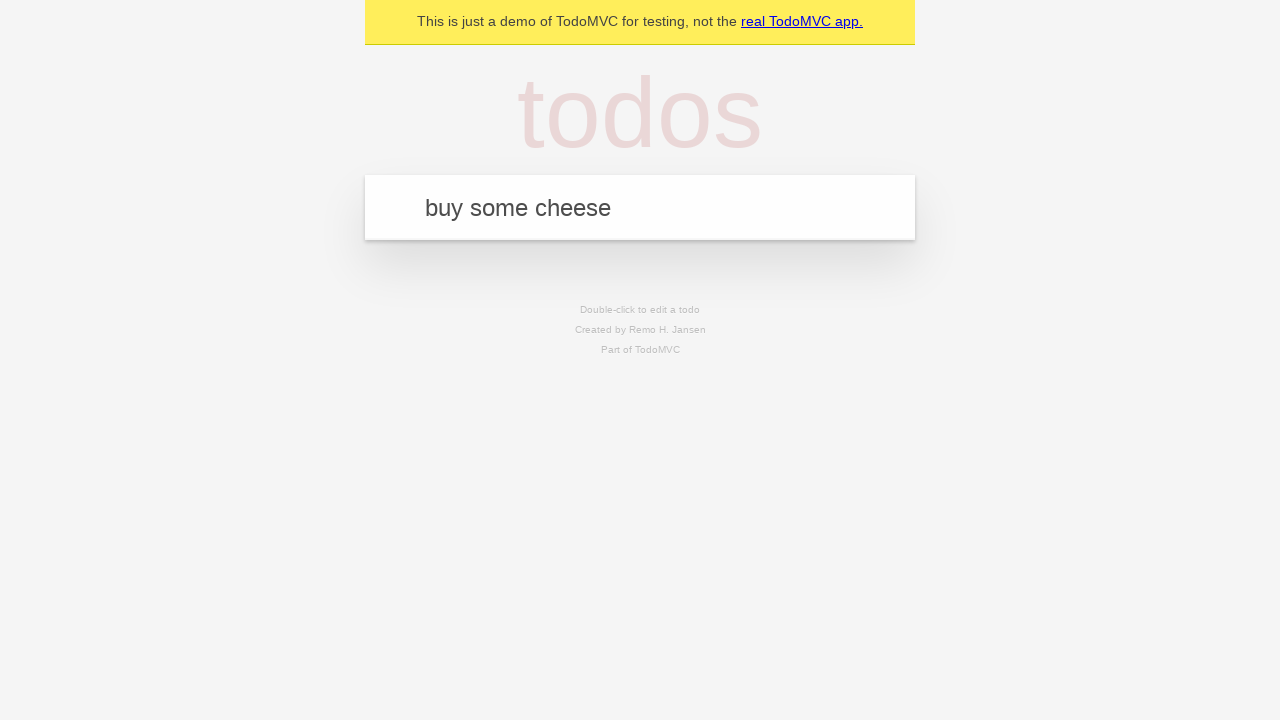

Pressed Enter to add todo 'buy some cheese' on internal:attr=[placeholder="What needs to be done?"i]
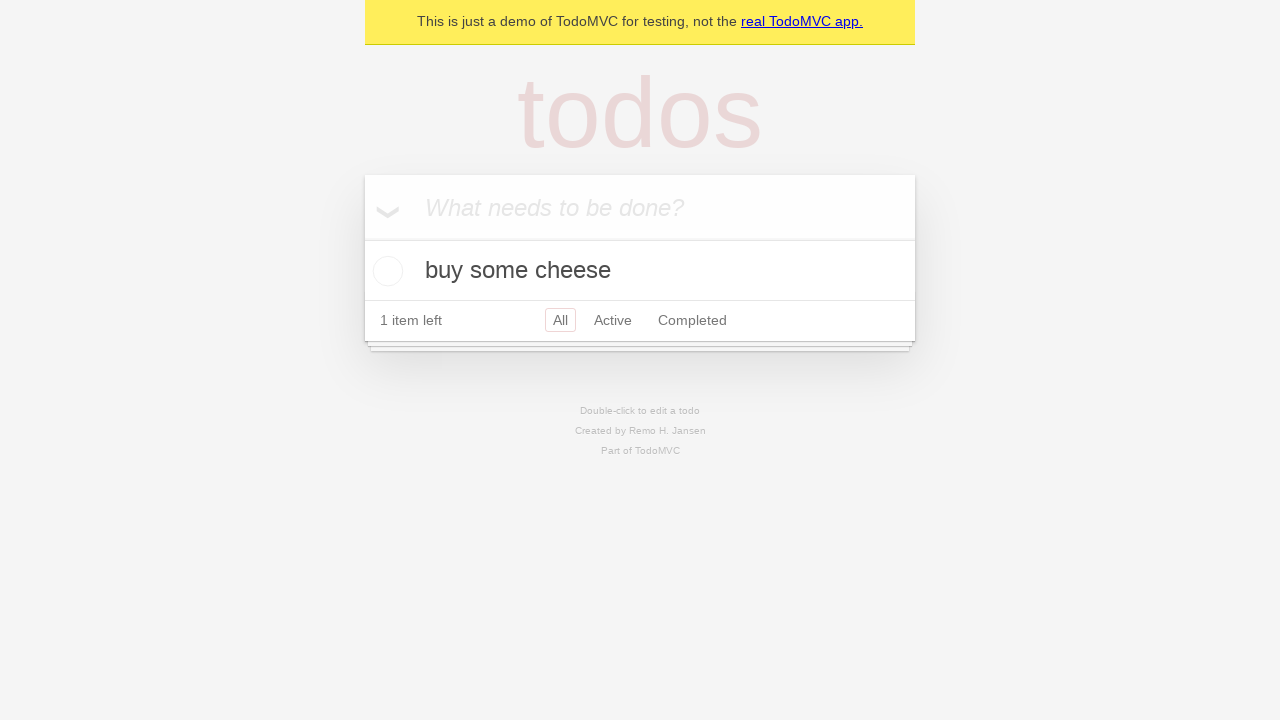

Filled todo input with 'feed the cat' on internal:attr=[placeholder="What needs to be done?"i]
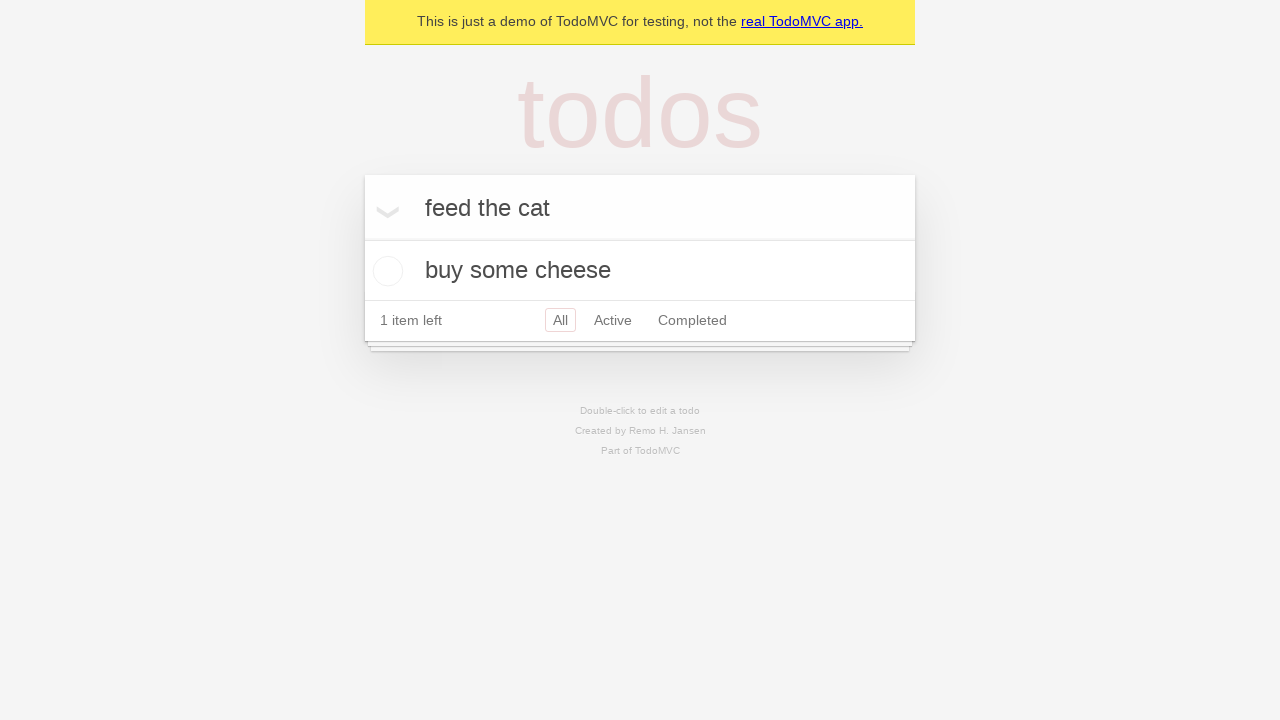

Pressed Enter to add todo 'feed the cat' on internal:attr=[placeholder="What needs to be done?"i]
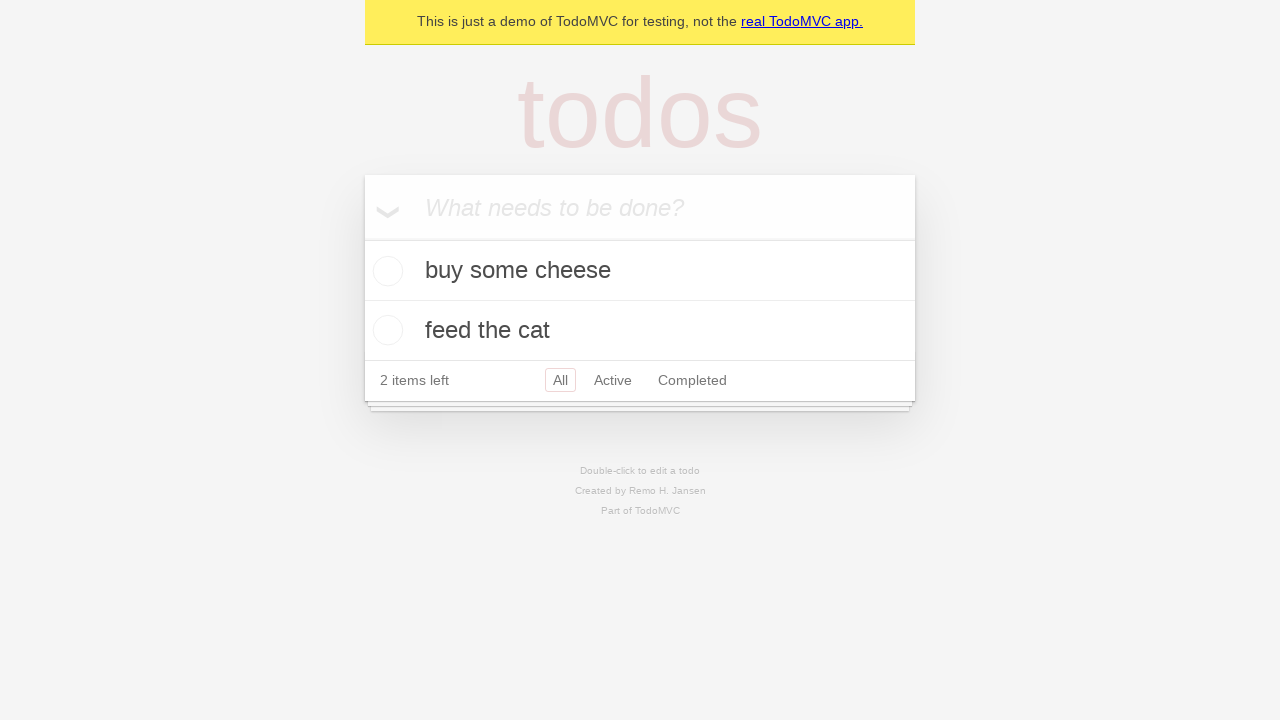

Waited for both todo items to appear in DOM
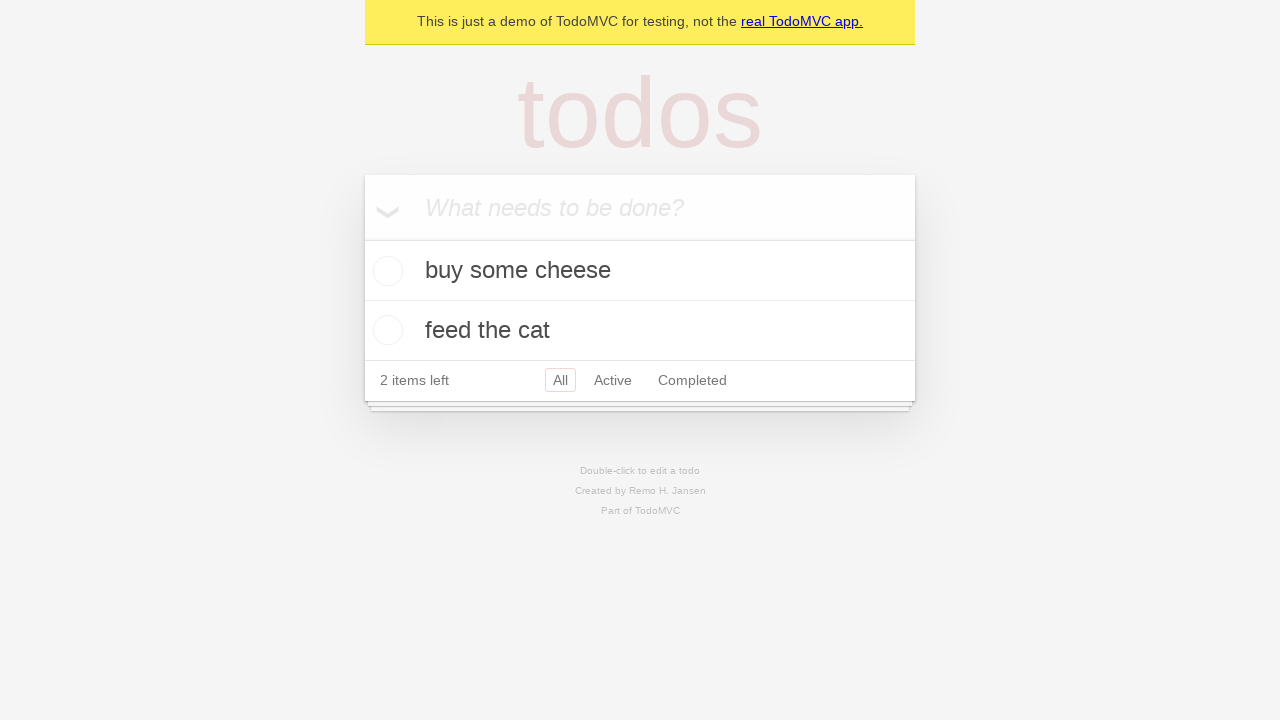

Located all todo items
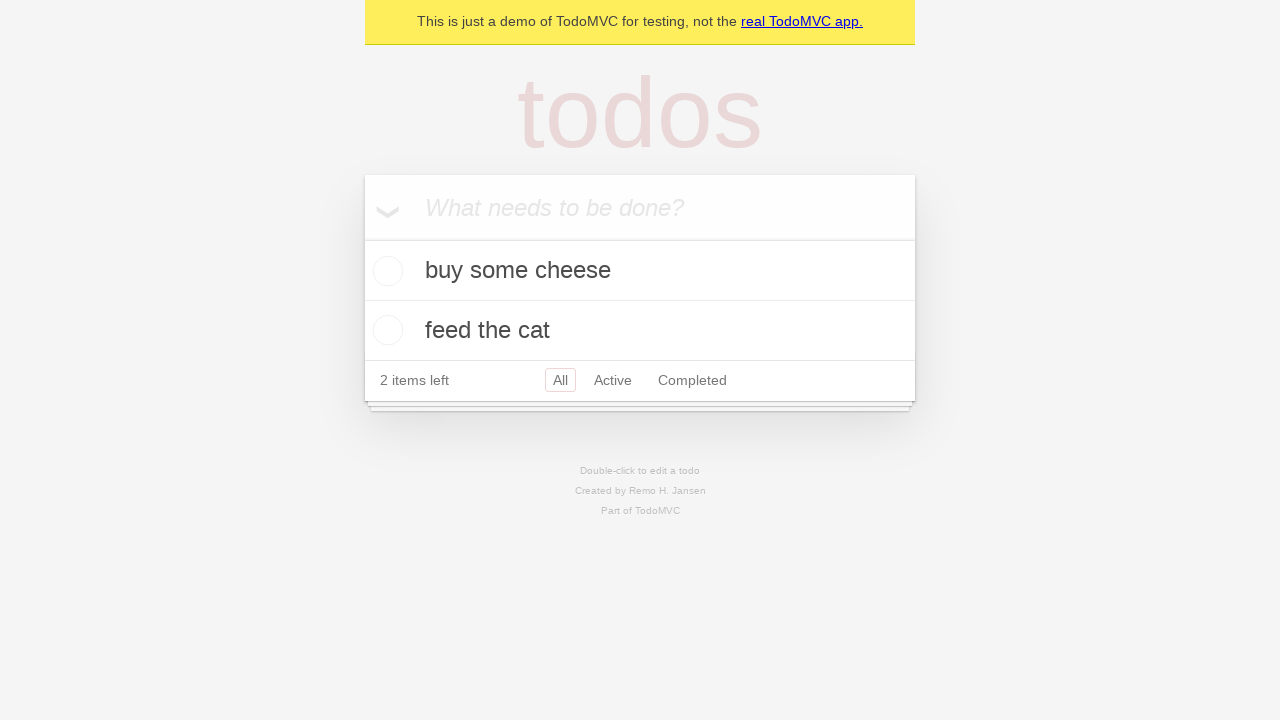

Located checkbox for first todo
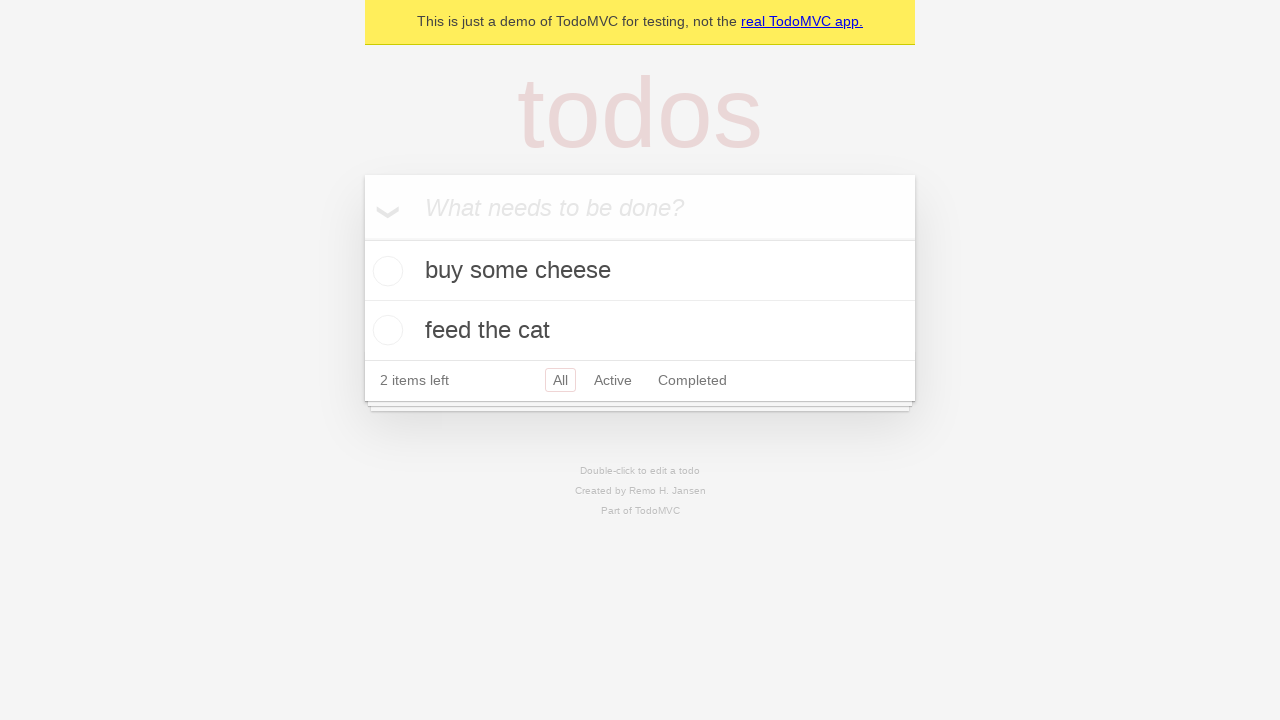

Checked the first todo item at (385, 271) on internal:testid=[data-testid="todo-item"s] >> nth=0 >> internal:role=checkbox
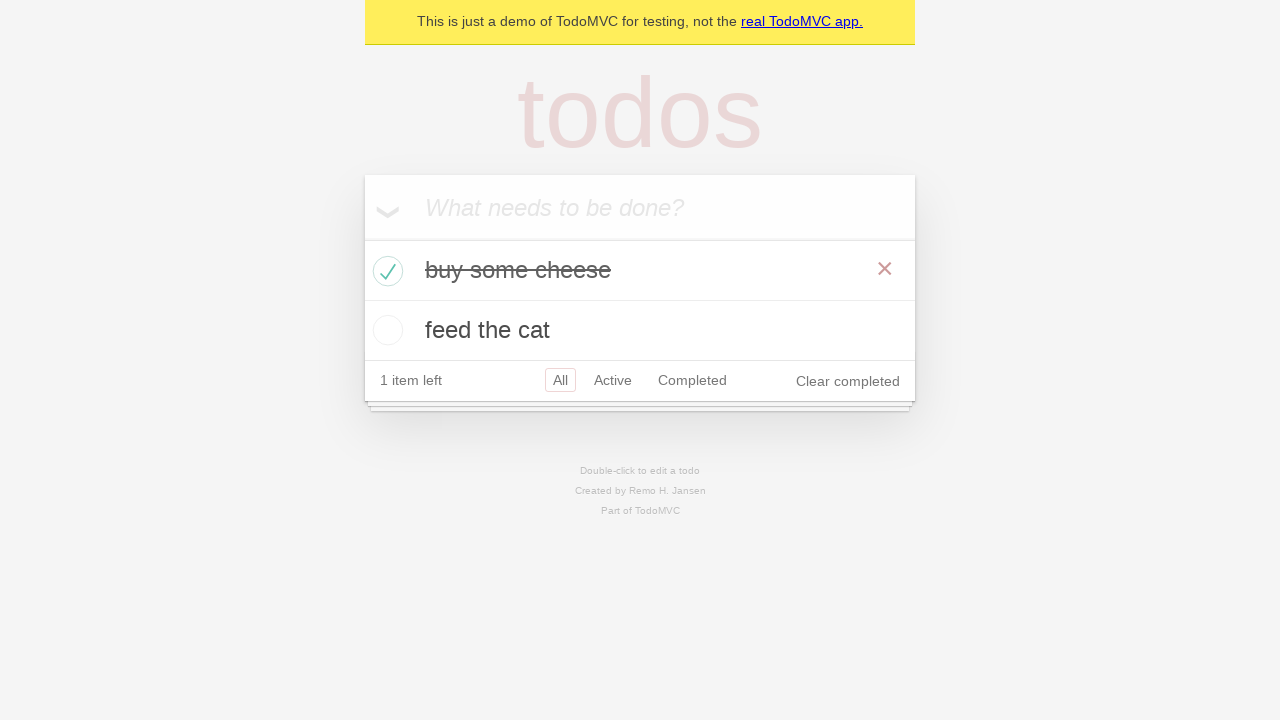

Reloaded the page
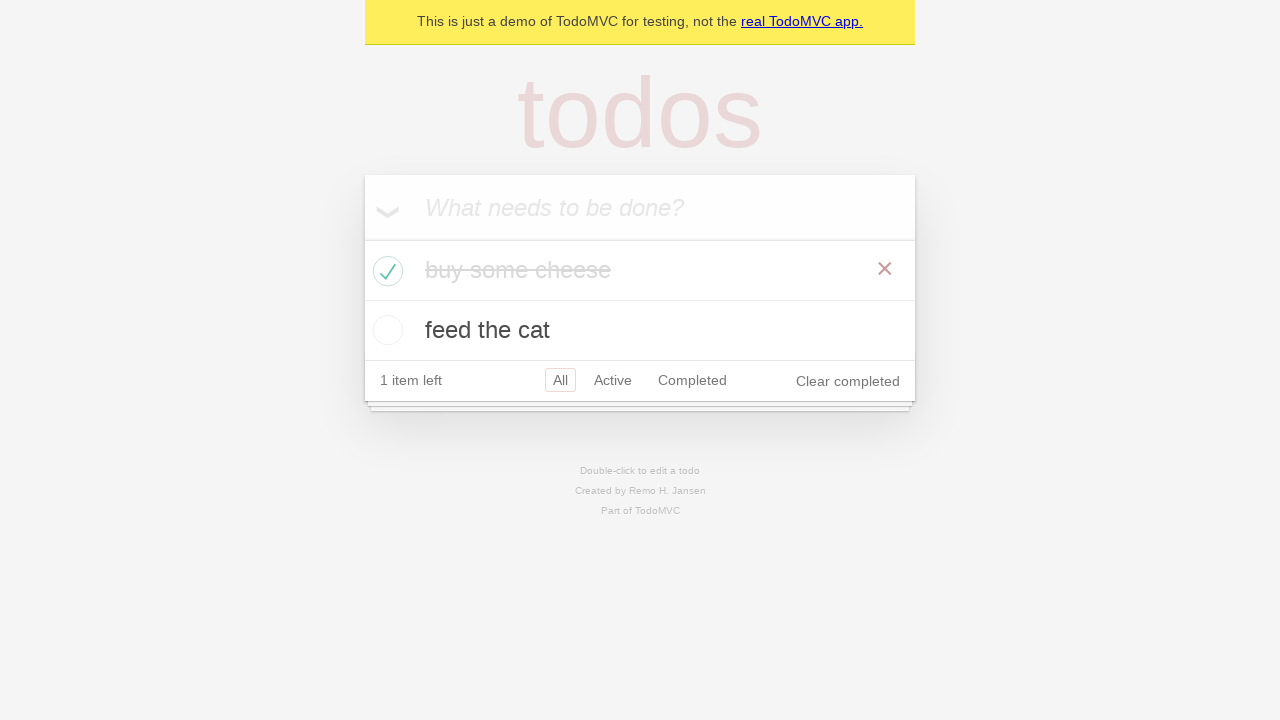

Waited for todo items to reappear after page reload
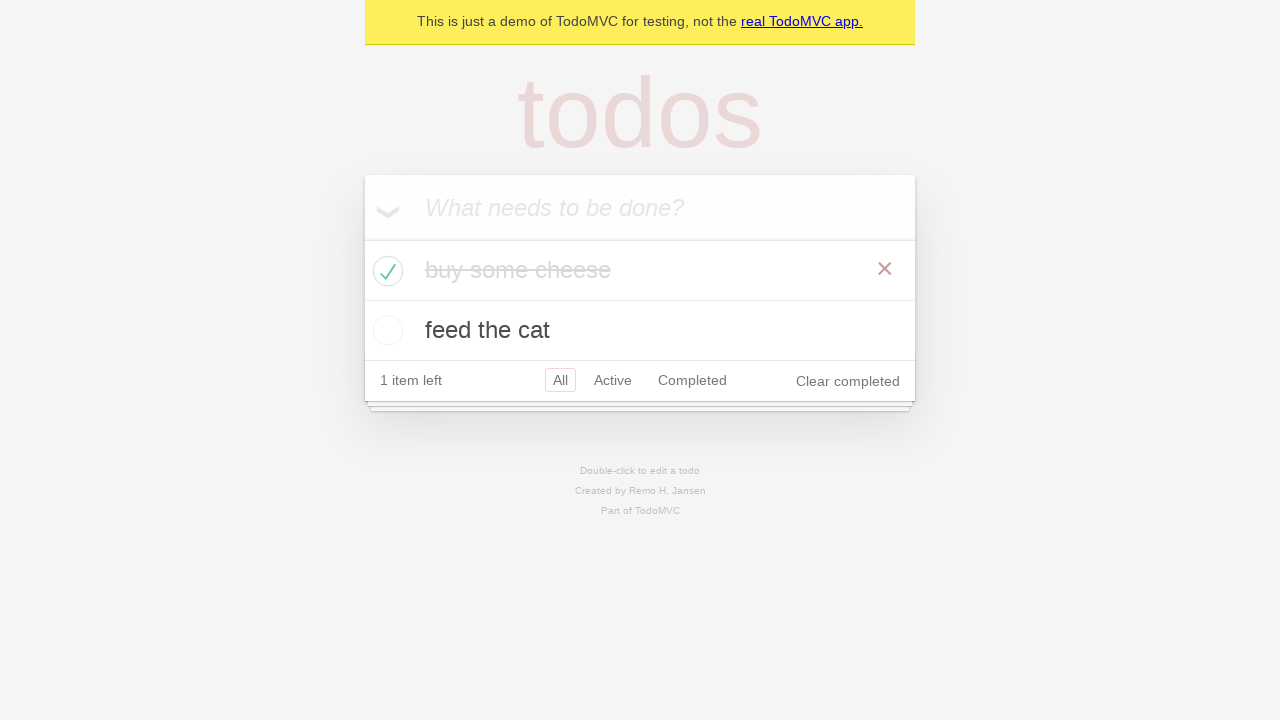

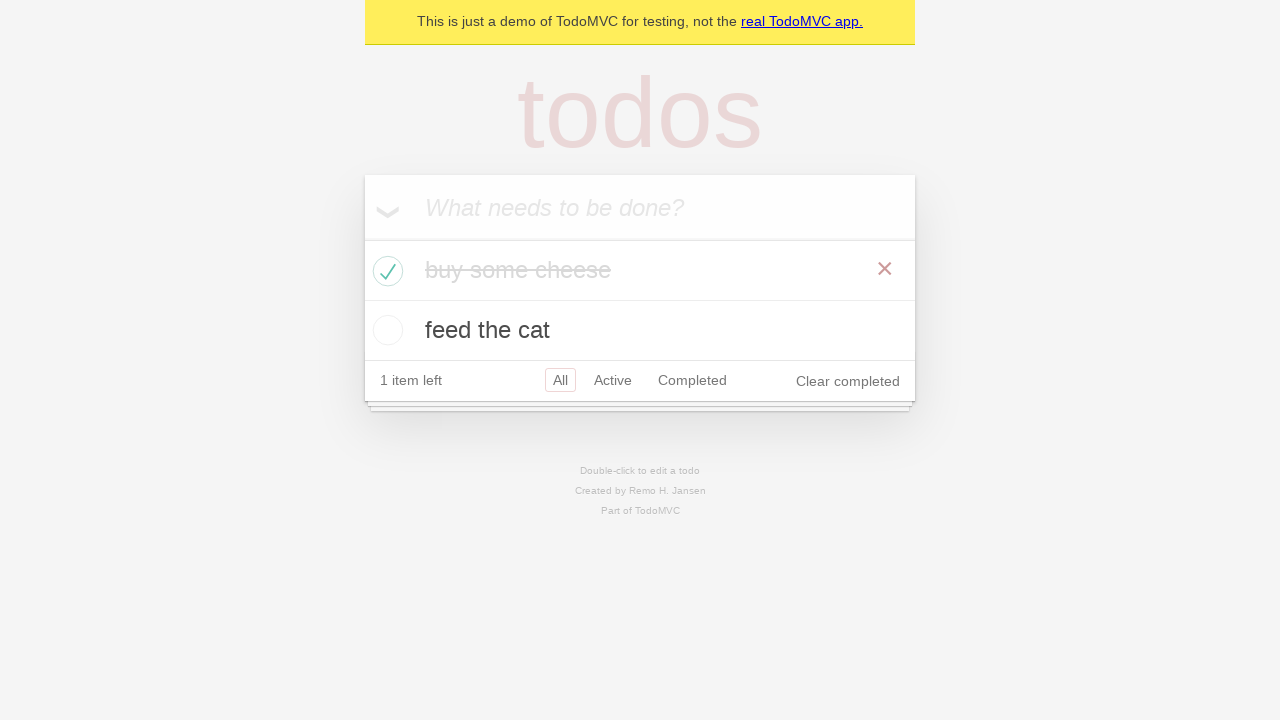